Tests vertical scrolling functionality on the Selenium website by scrolling down, then up, then down again using JavaScript execution

Starting URL: https://www.selenium.dev/

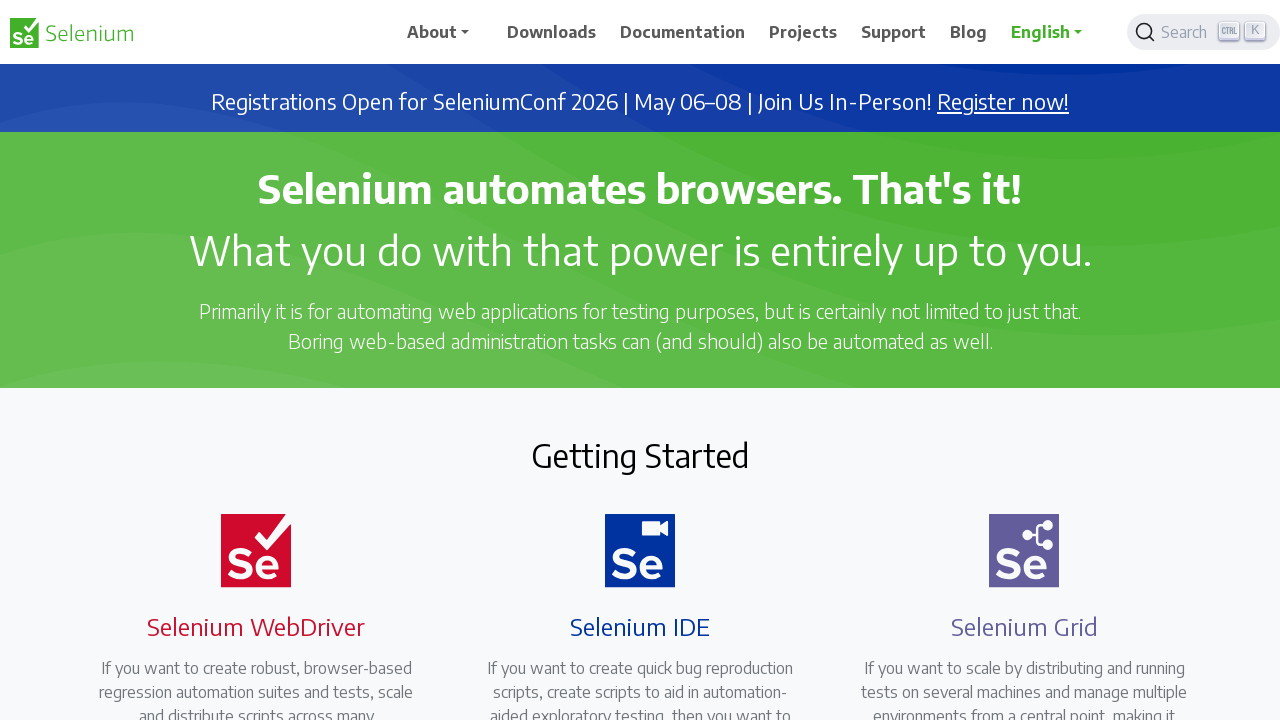

Navigated to Selenium website
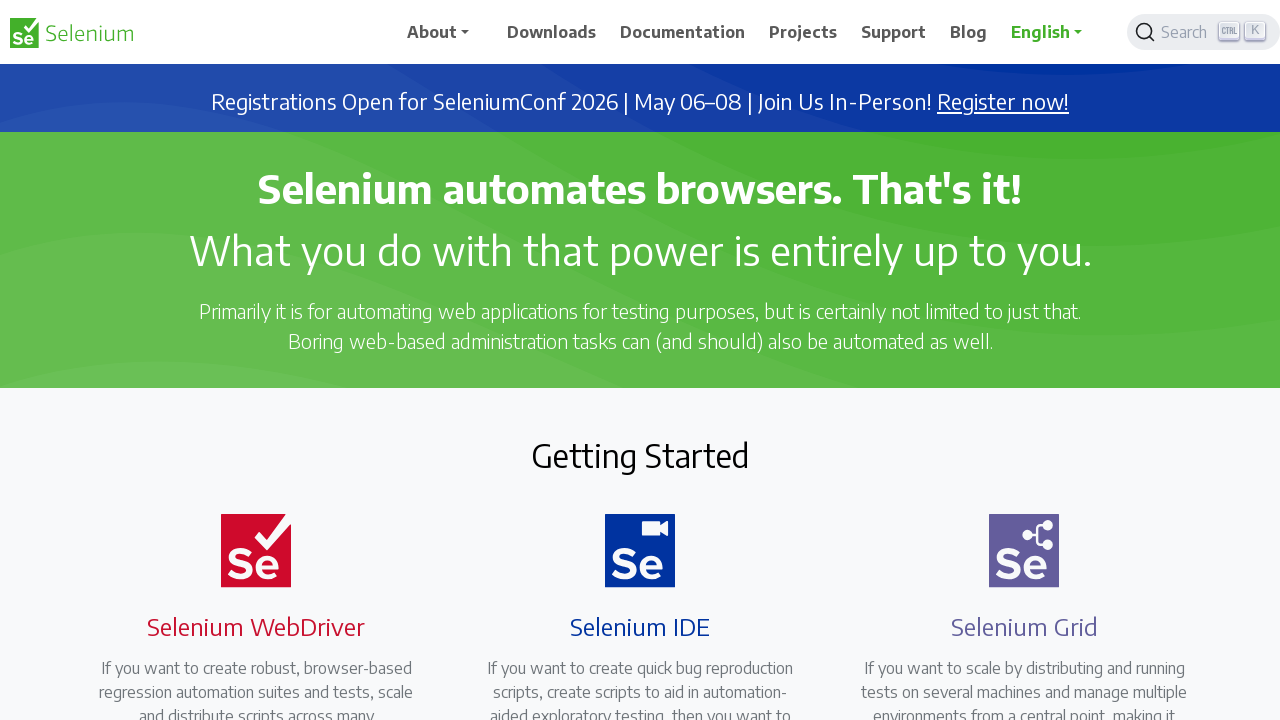

Scrolled down 500 pixels using JavaScript
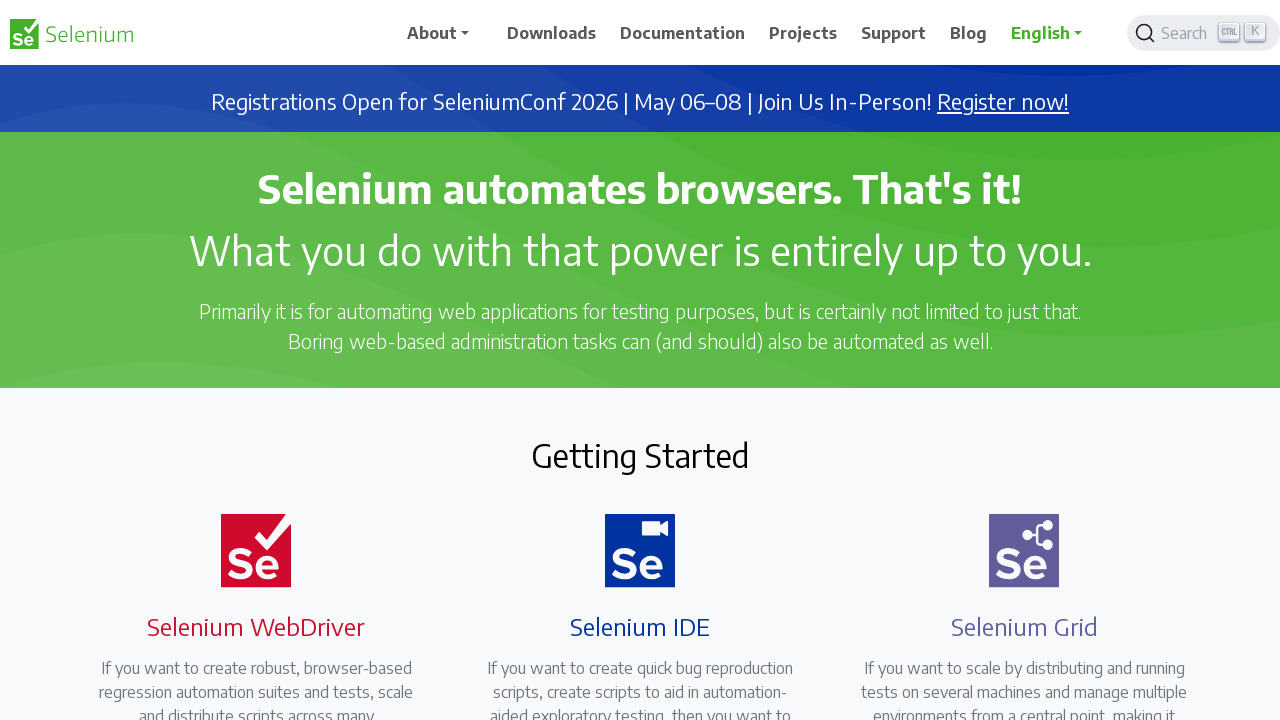

Waited 2 seconds to observe downward scroll
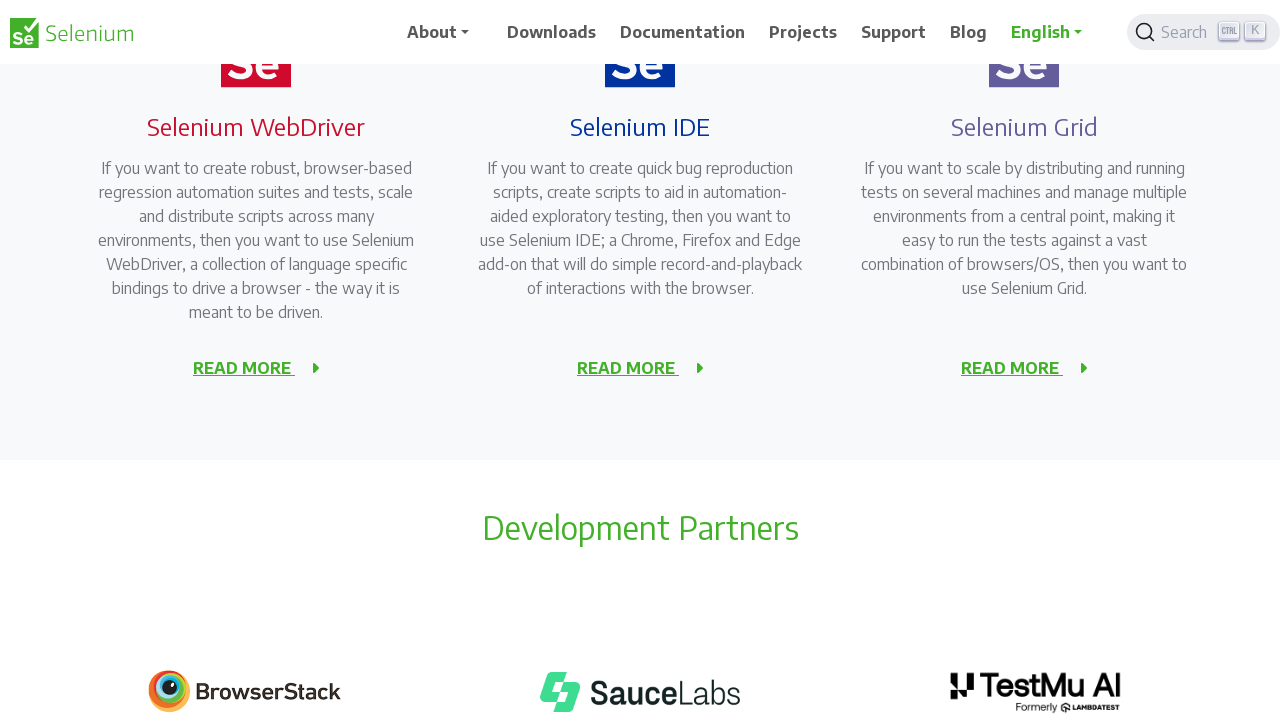

Scrolled up 200 pixels using JavaScript
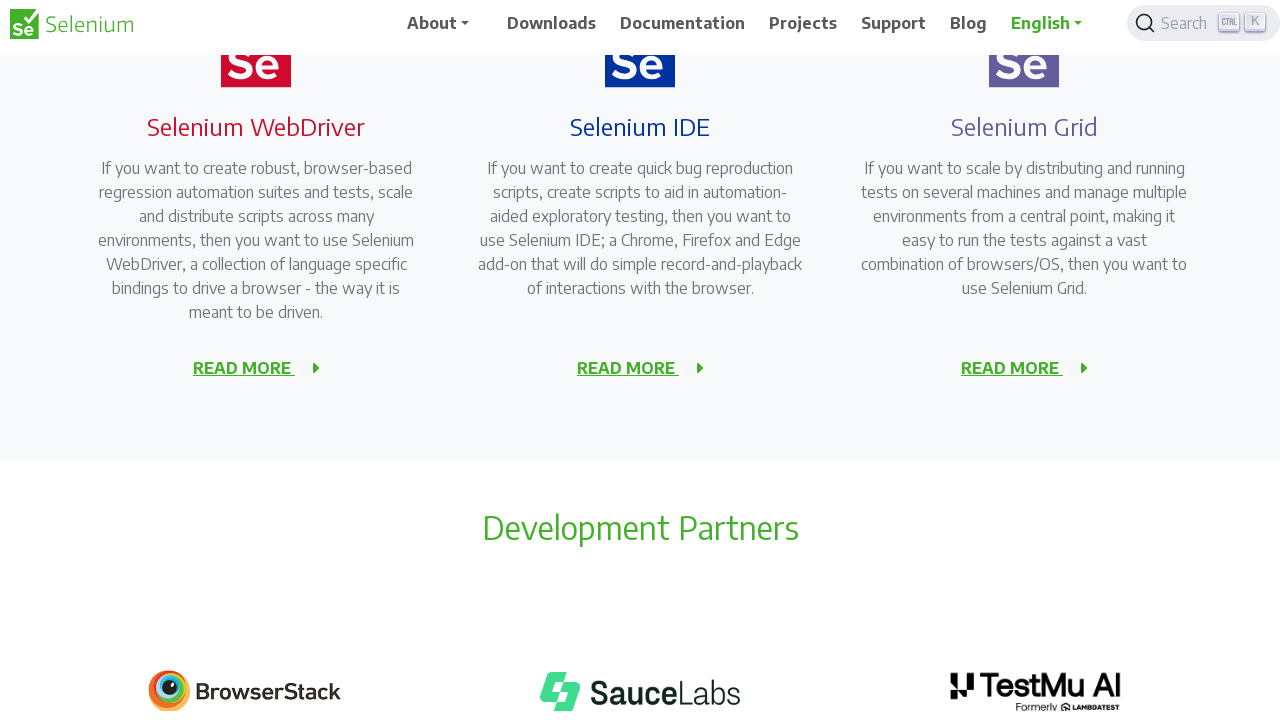

Waited 2 seconds to observe upward scroll
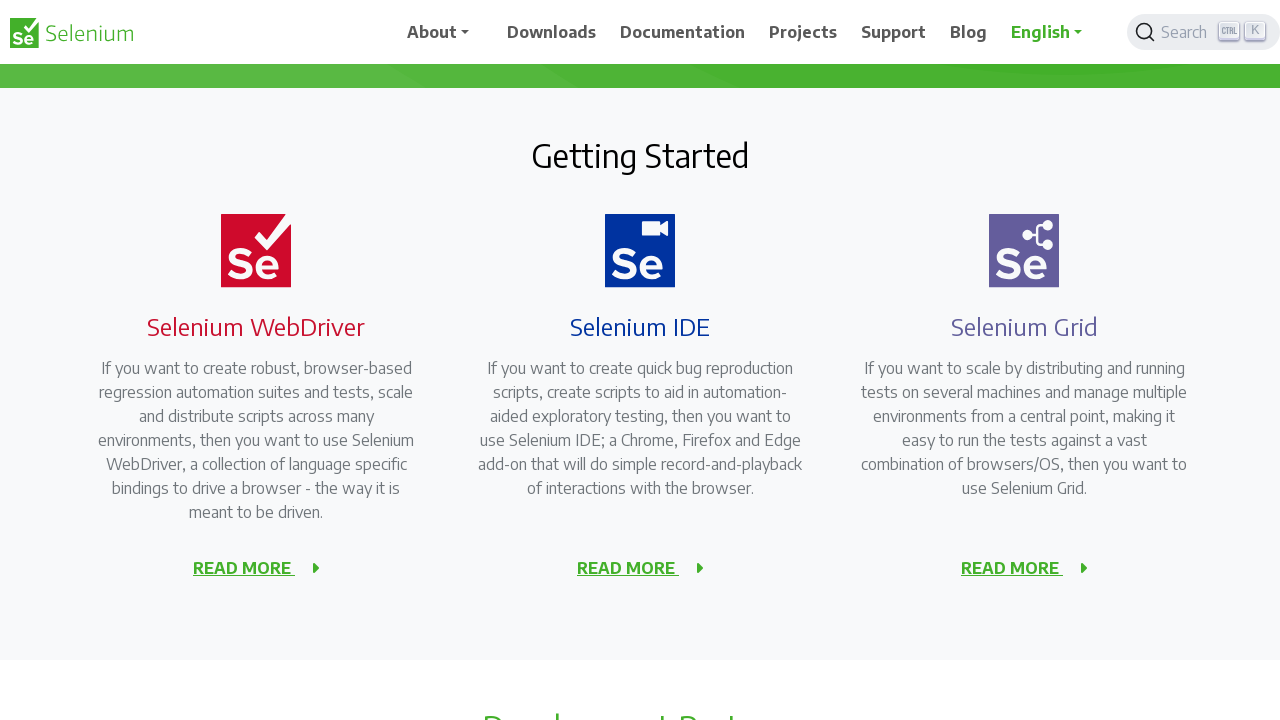

Scrolled down 300 pixels using JavaScript
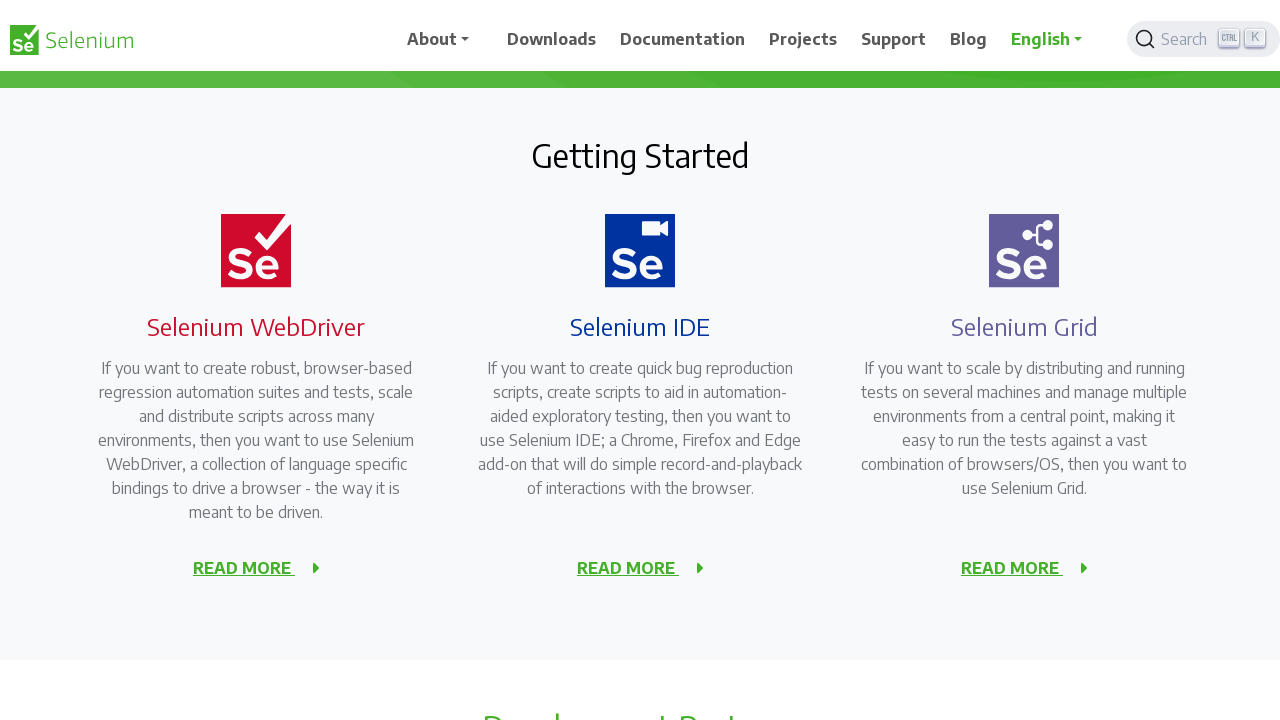

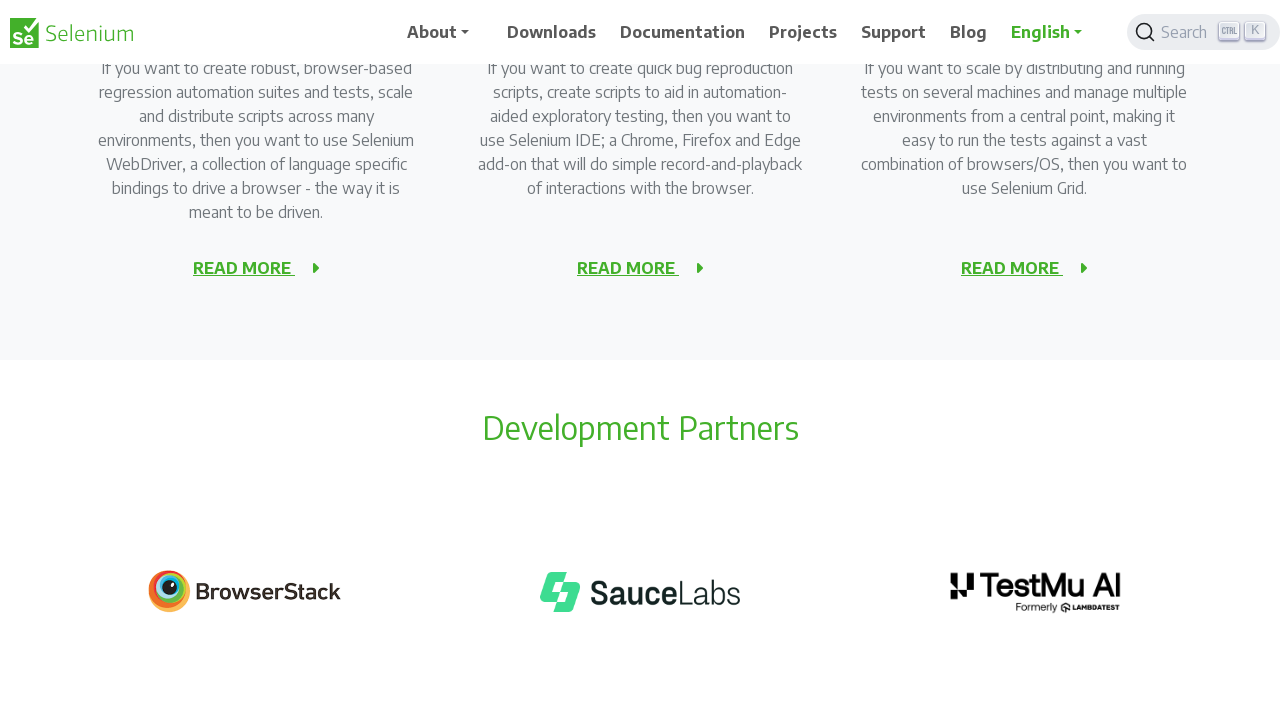